Tests JavaScript alert handling by clicking a button that triggers an alert, accepting the alert, and clicking the button again to verify the interaction works correctly.

Starting URL: http://www.plus2net.com/javascript_tutorial/window-alert1.php

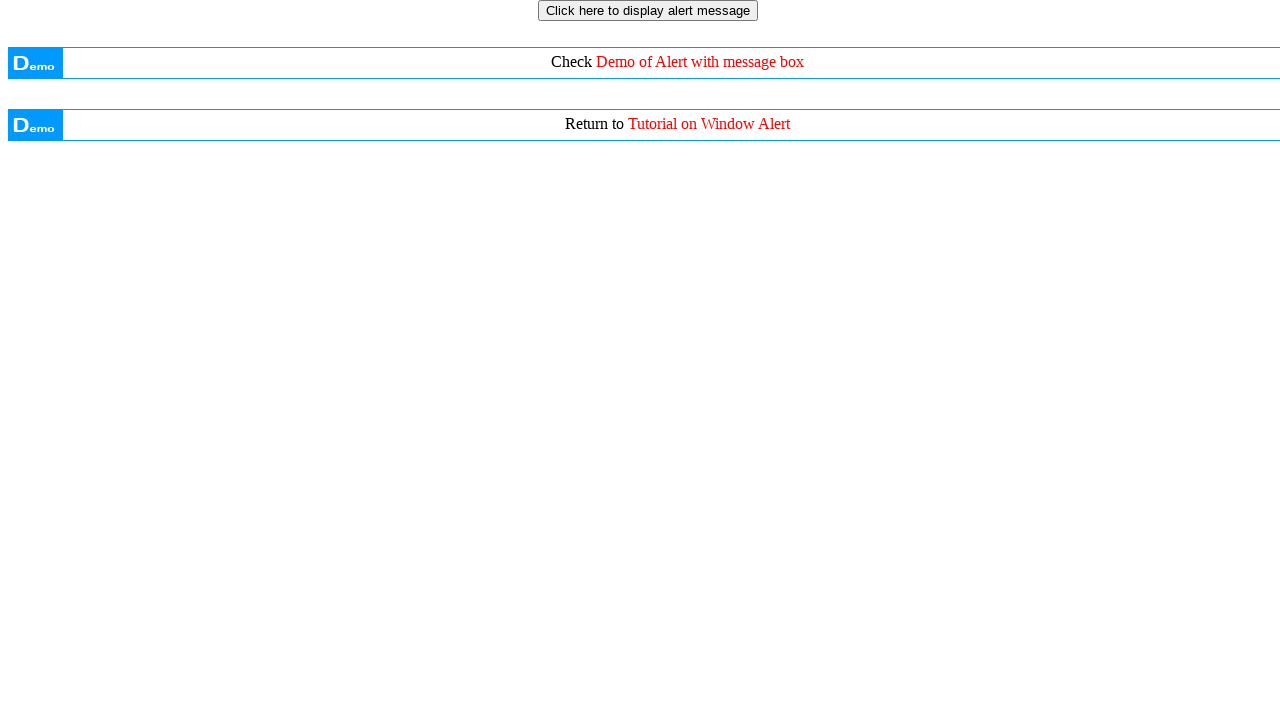

Clicked input button to trigger alert at (648, 10) on input
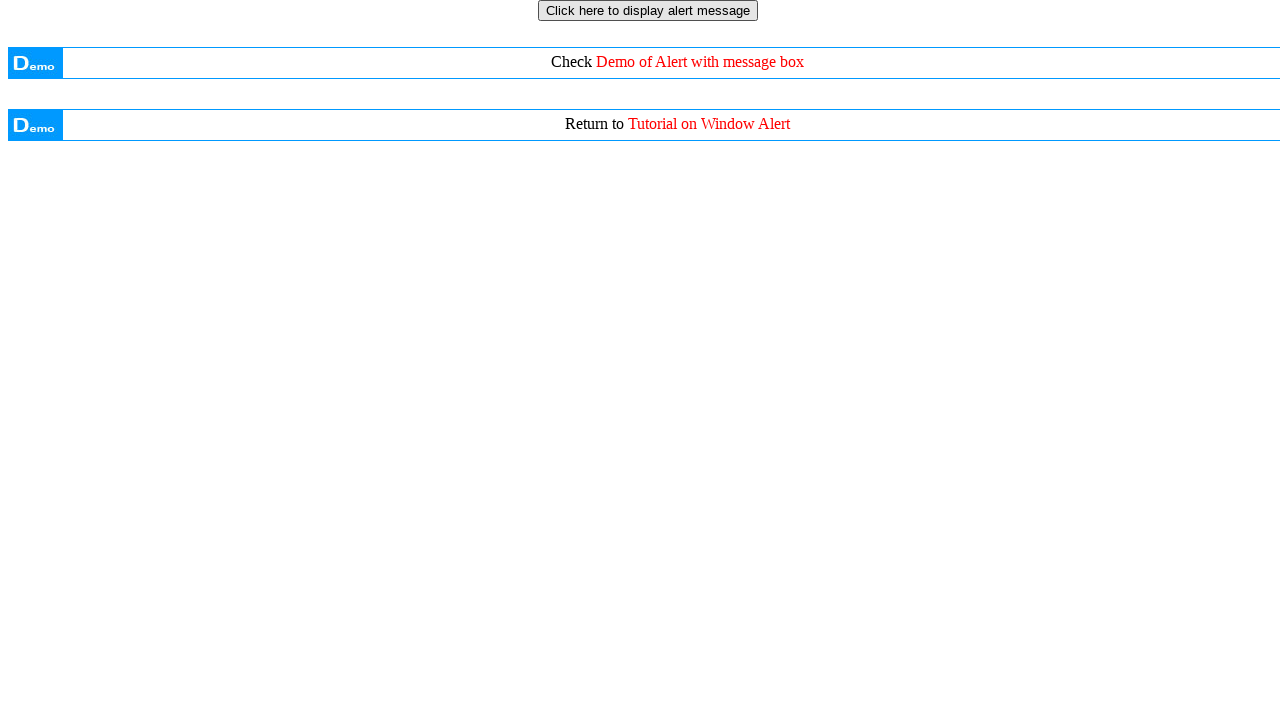

Set up dialog handler to accept alerts
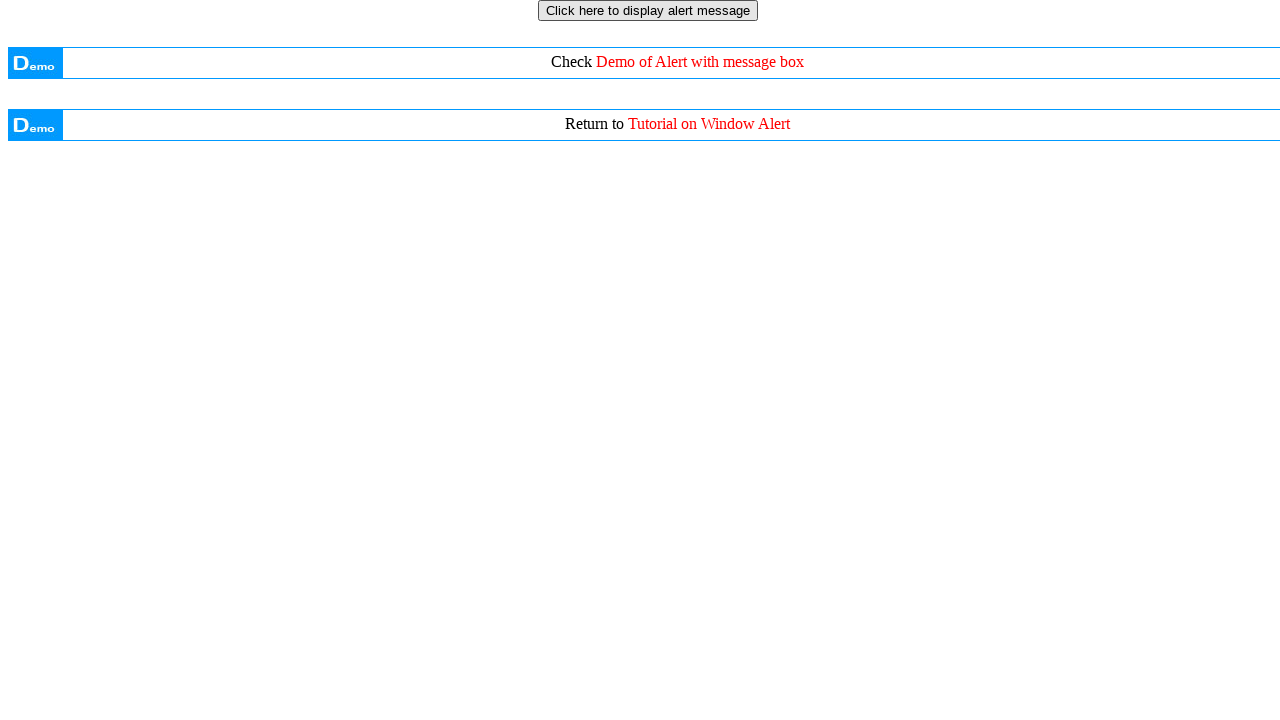

Waited for alert to appear and be handled
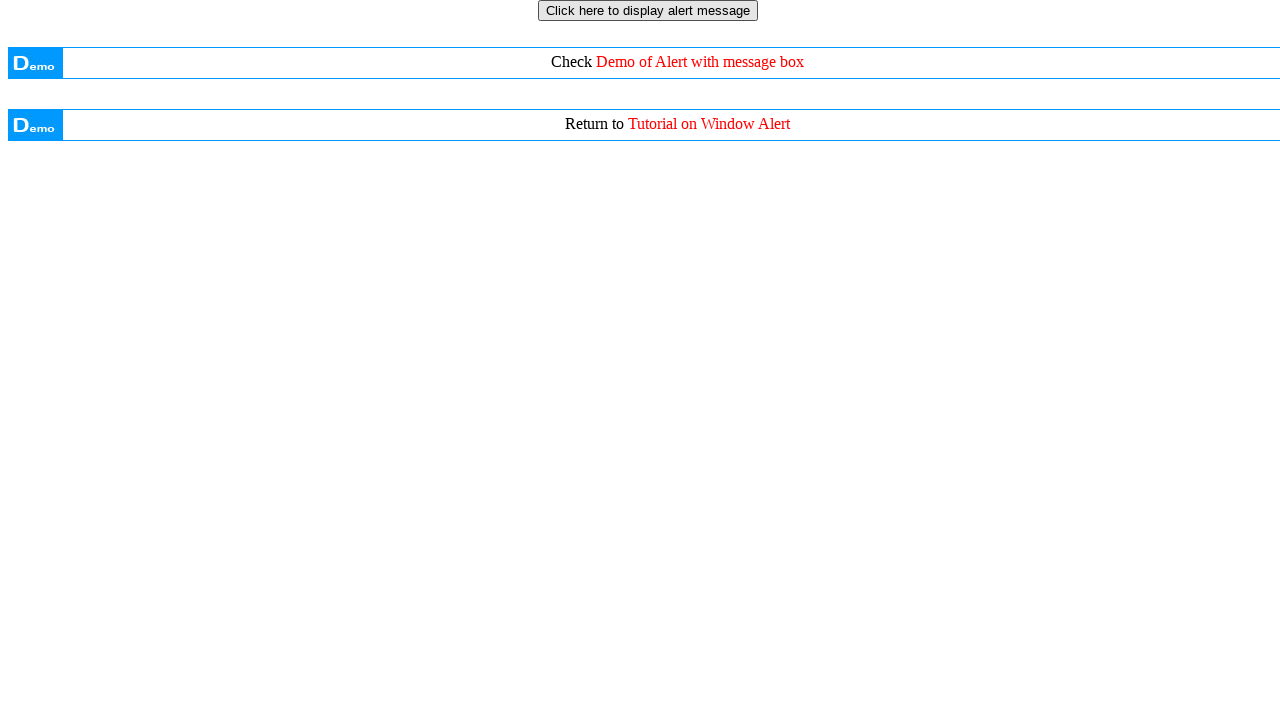

Clicked input button again to trigger second alert at (648, 10) on input
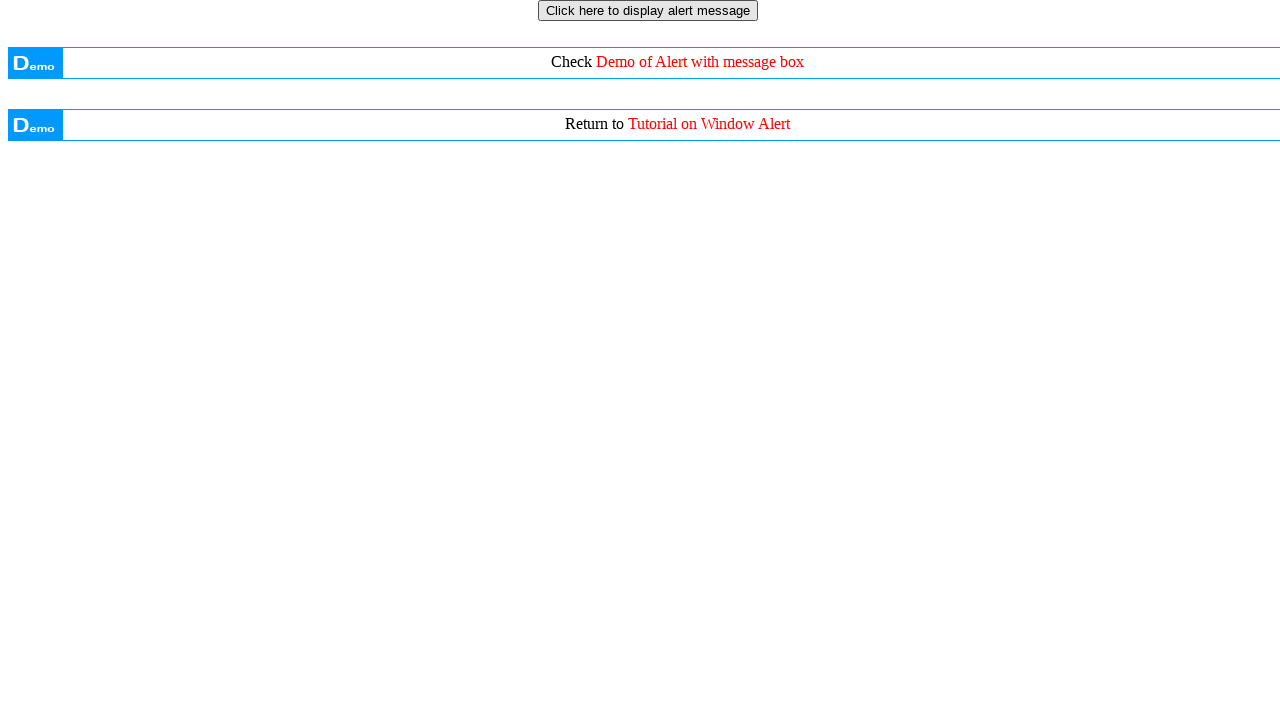

Waited for second alert to be handled
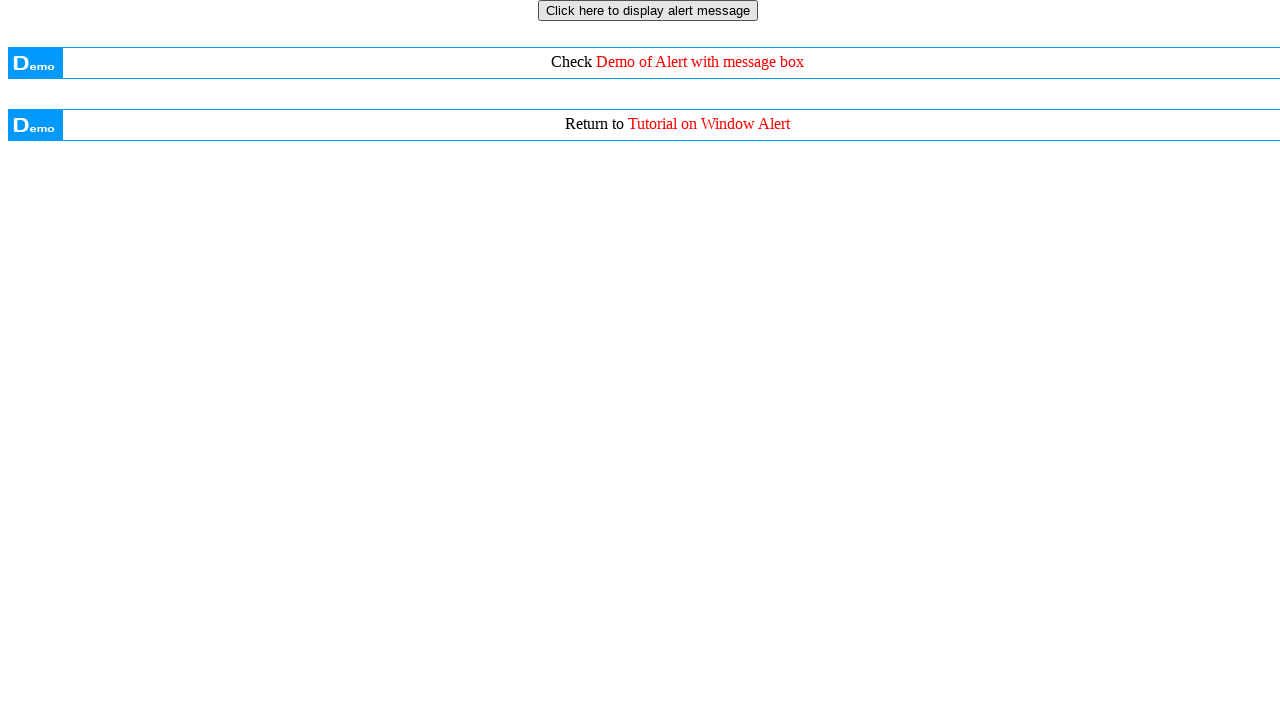

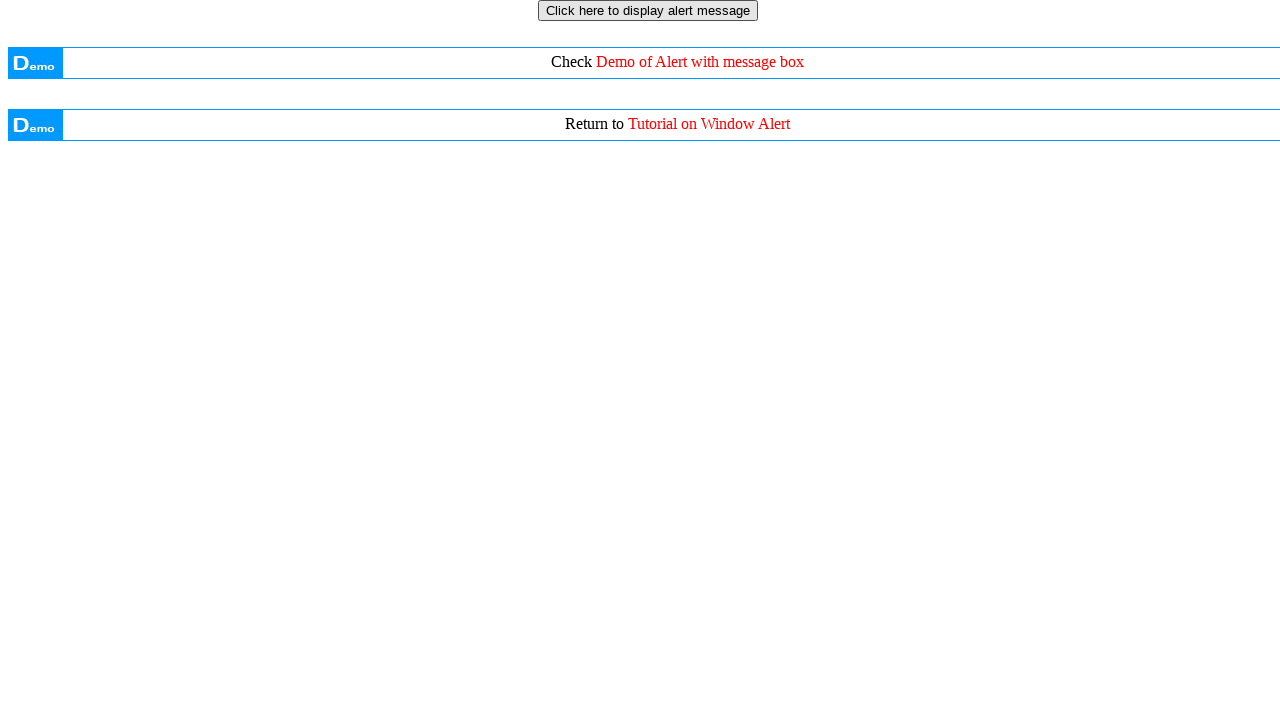